Tests a signup form by filling in first name, last name, and email fields, then clicking the sign up button to submit the form.

Starting URL: http://secure-retreat-92358.herokuapp.com/

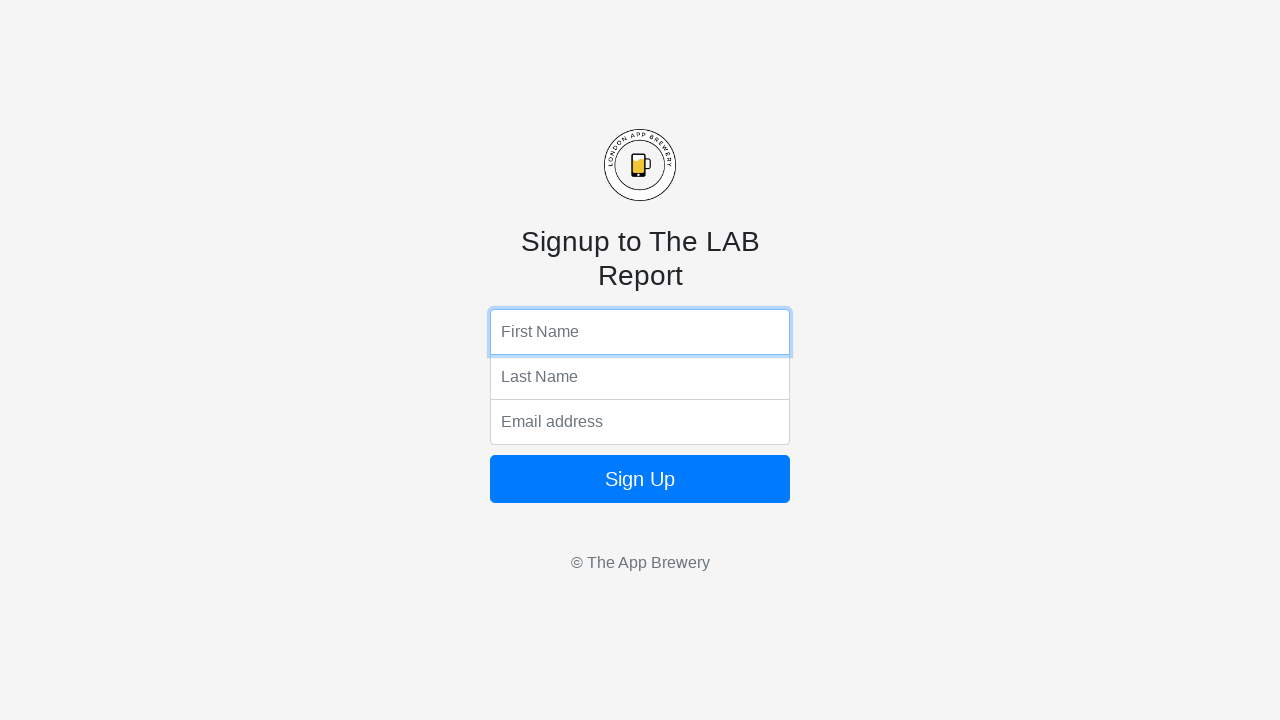

Filled first name field with 'Marcus' on input[name='fName']
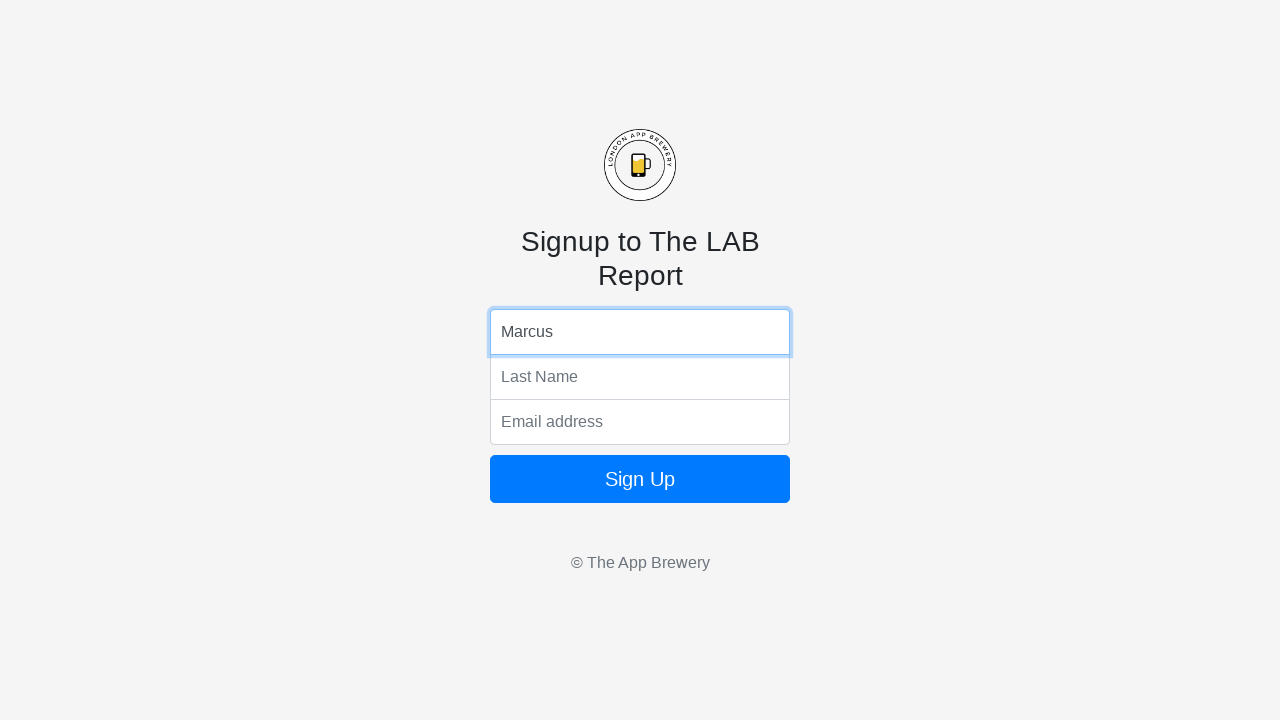

Filled last name field with 'Rodriguez' on input[name='lName']
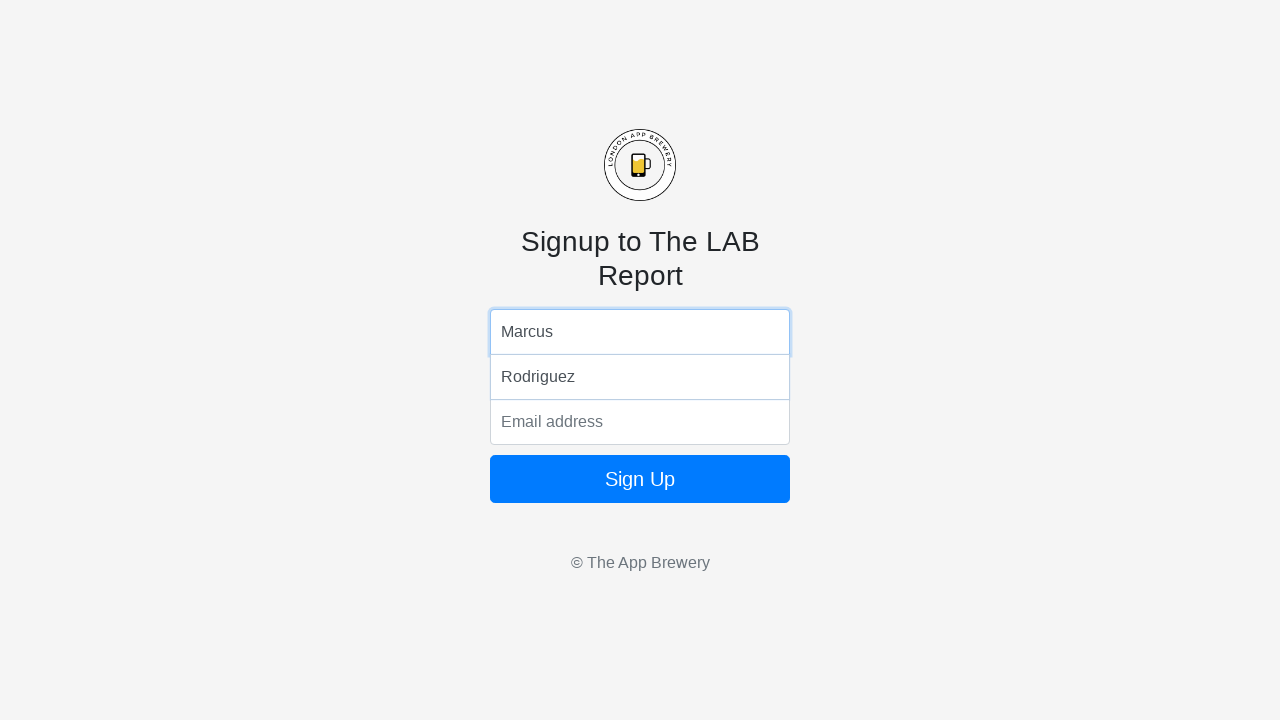

Filled email field with 'marcus.rodriguez@testmail.com' on input[name='email']
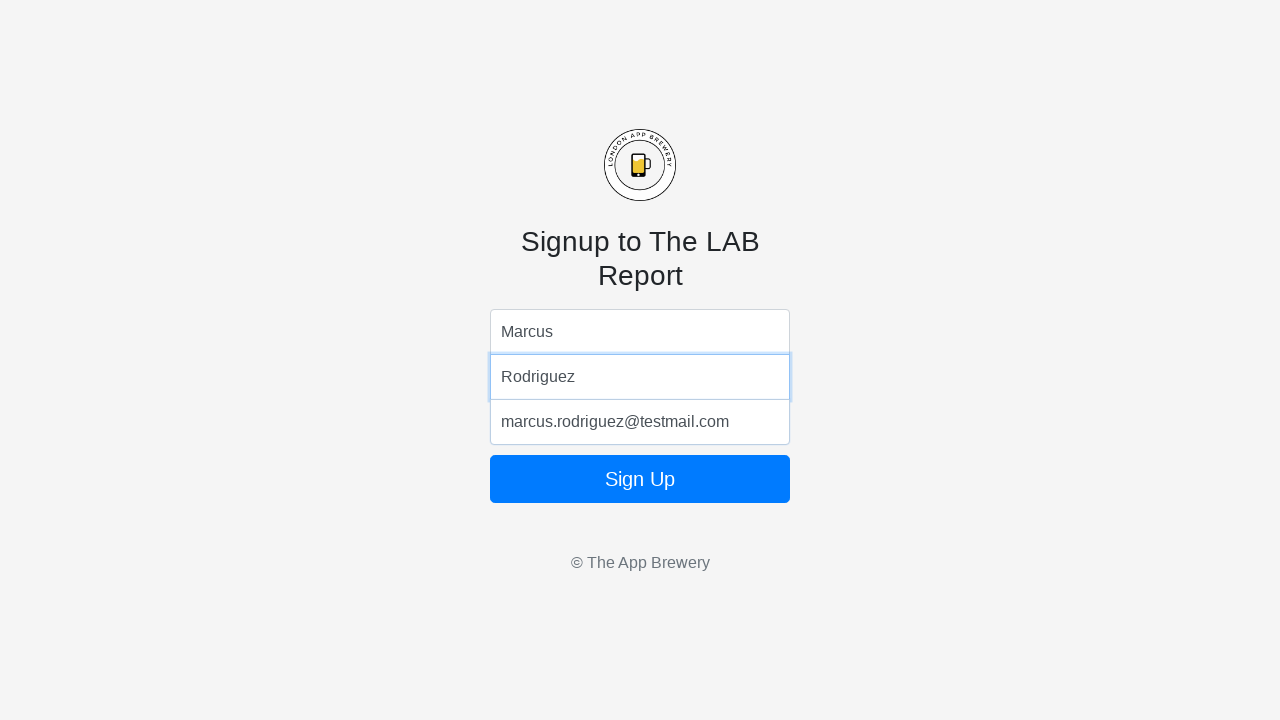

Clicked sign up button to submit the form at (640, 479) on form button
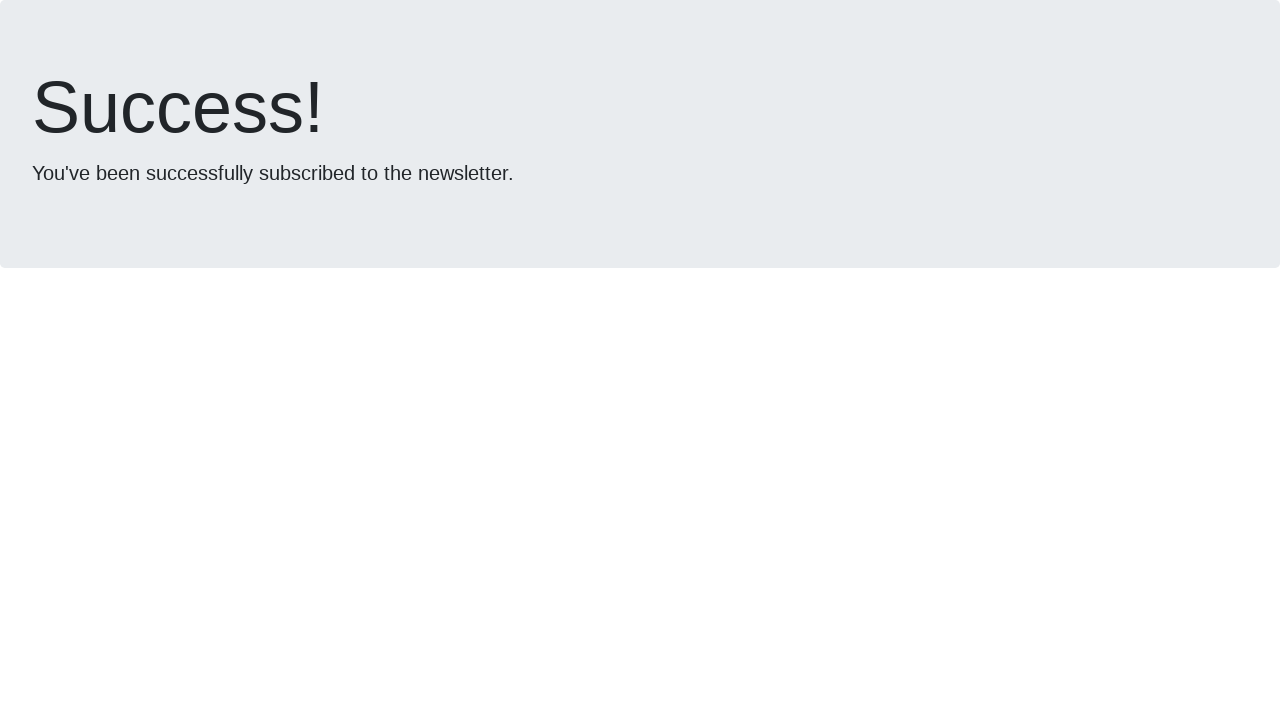

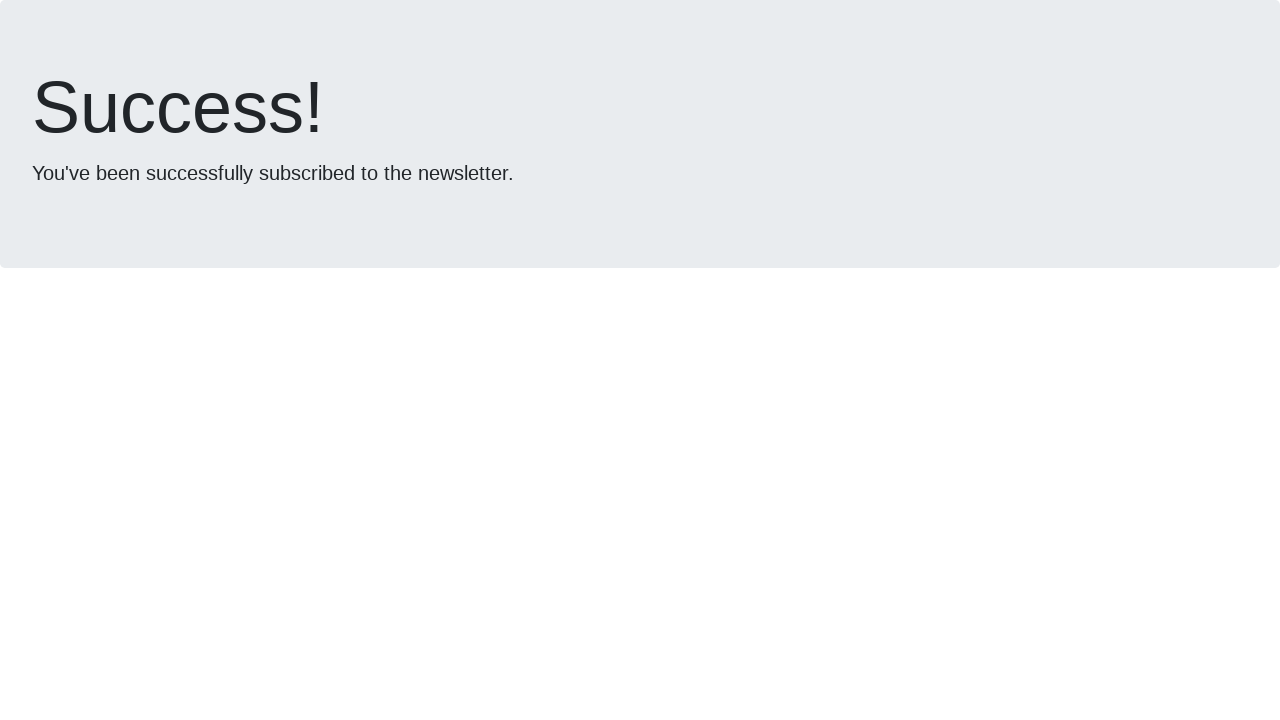